Tests wait functionality by clicking on Interactions menu, navigating to Waits section, enabling an input field, and entering text after it becomes clickable

Starting URL: https://neotech.vercel.app/

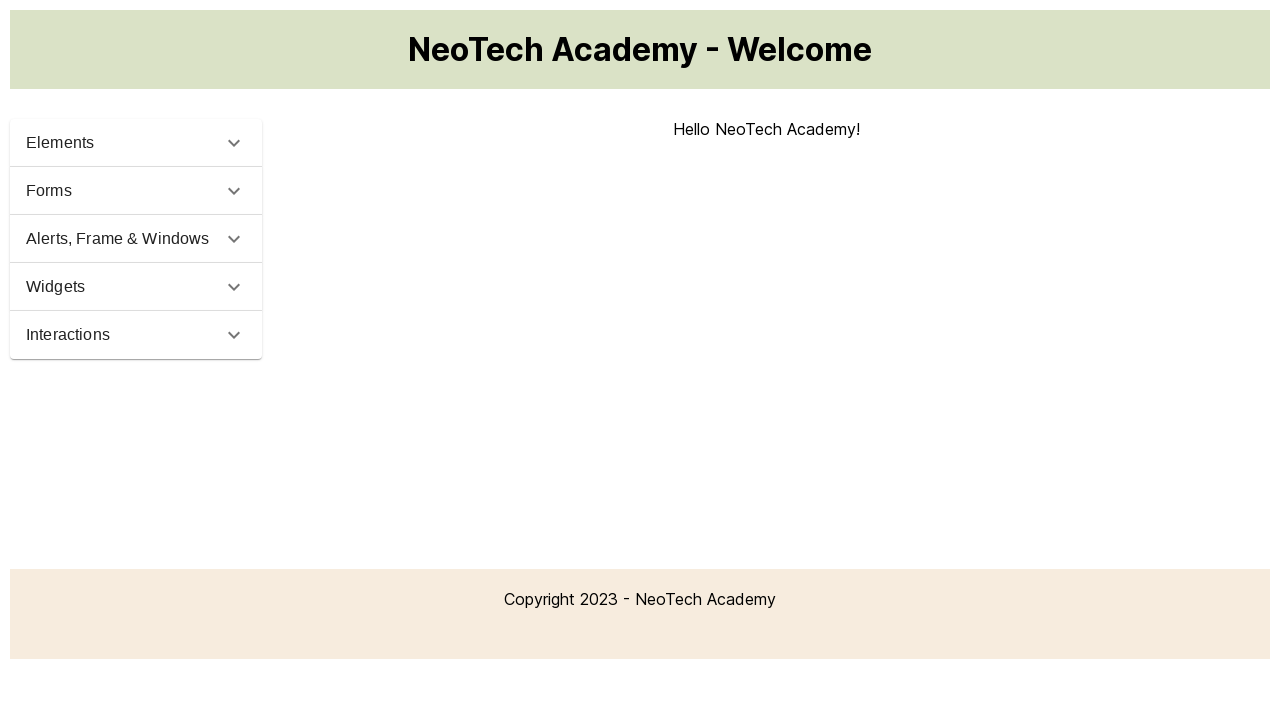

Clicked on Interactions menu at (136, 335) on #menu-interactions
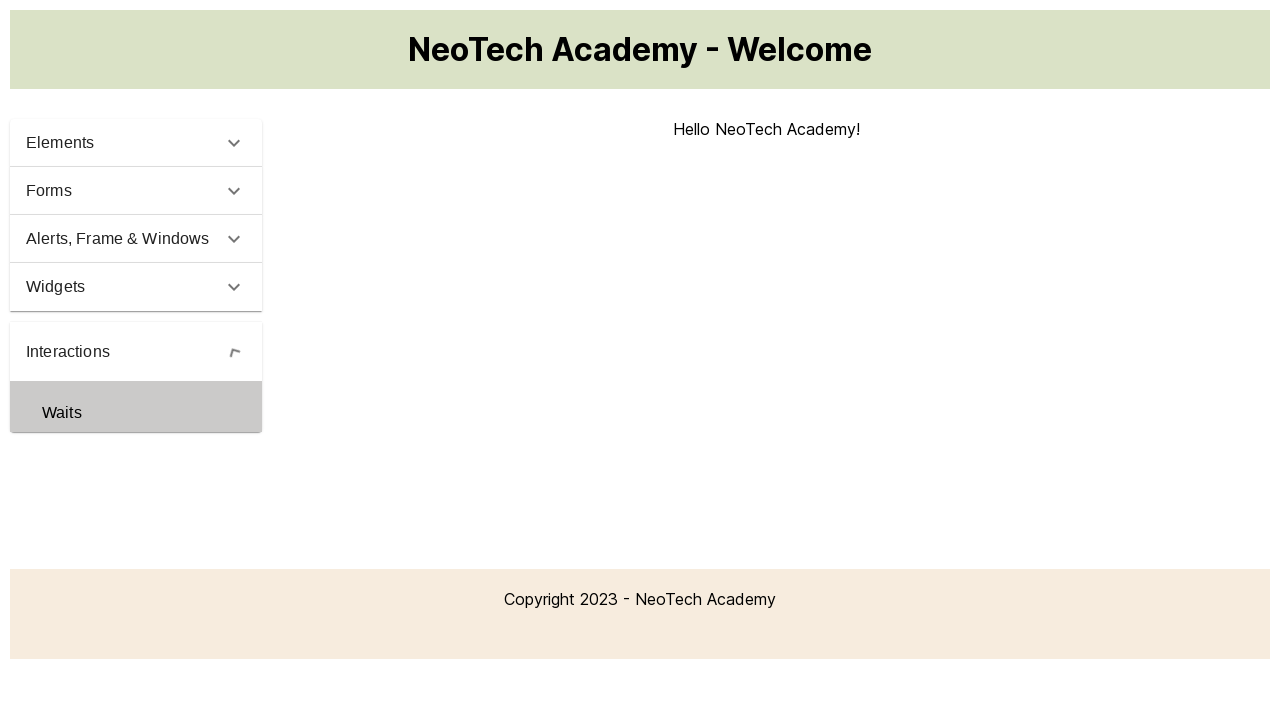

Clicked on Waits link at (136, 423) on #waits
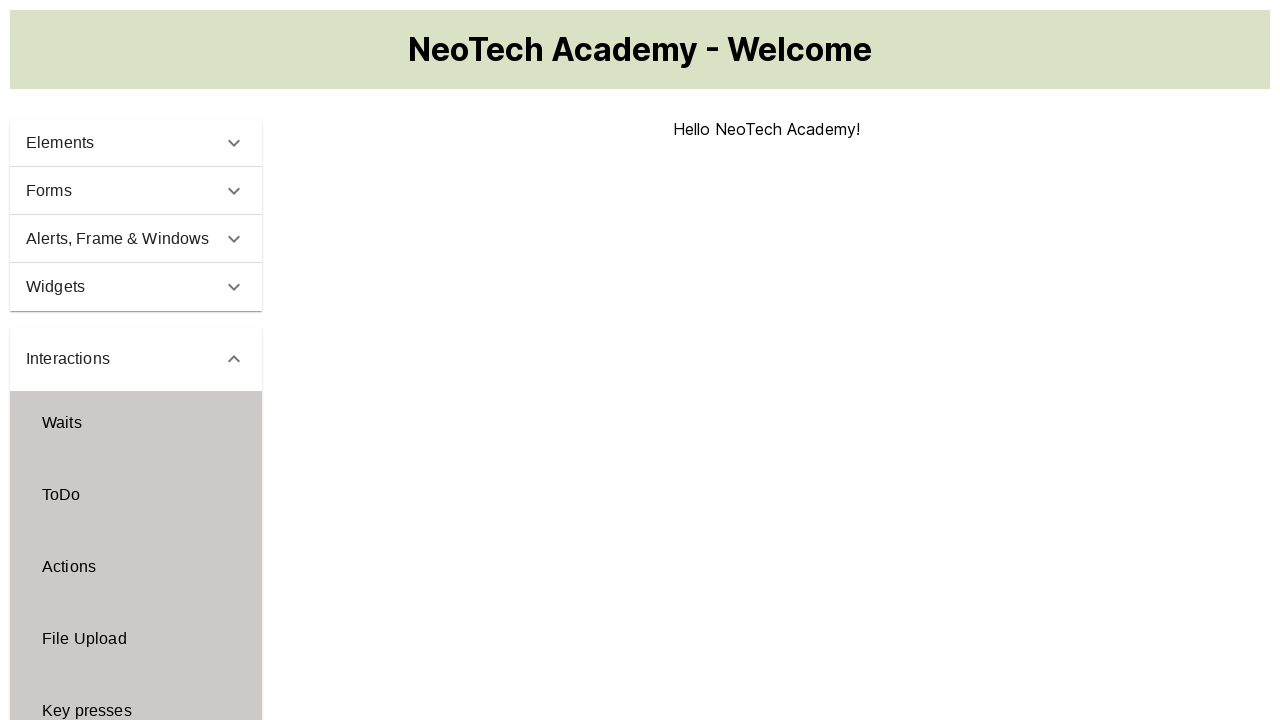

Clicked enable button to activate the input field at (725, 357) on #btnEnable
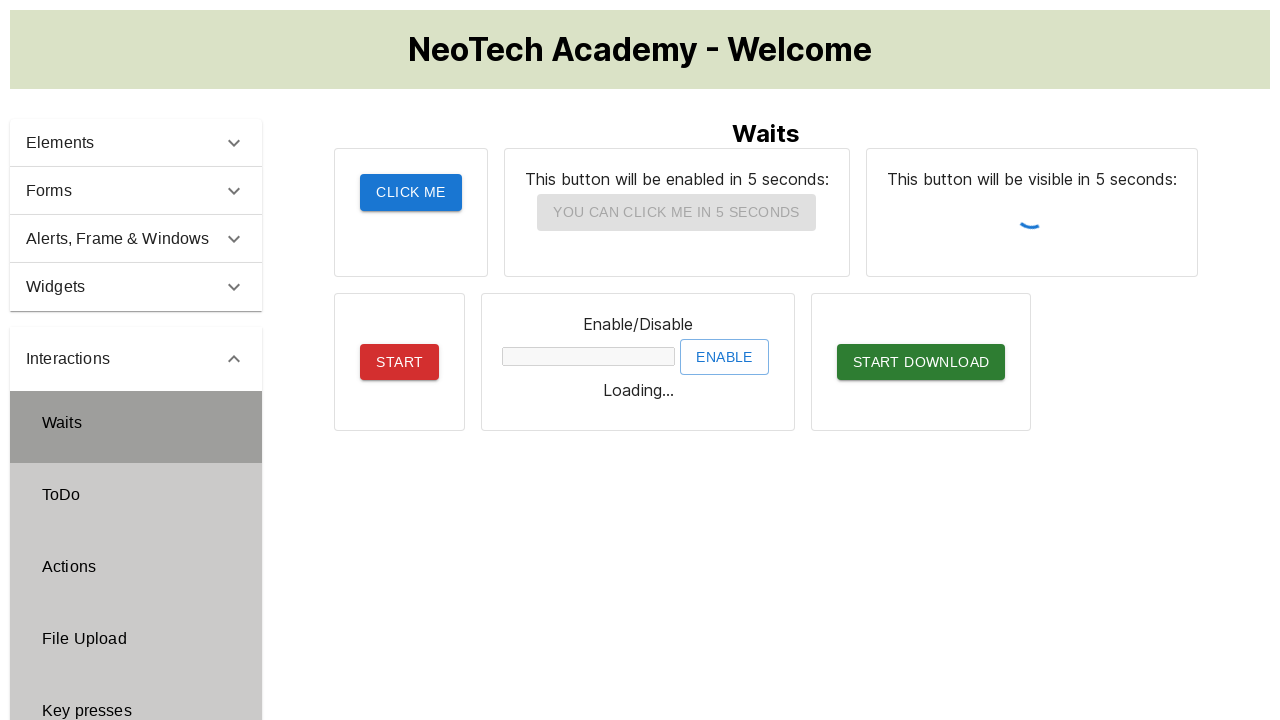

Input field became enabled and clickable
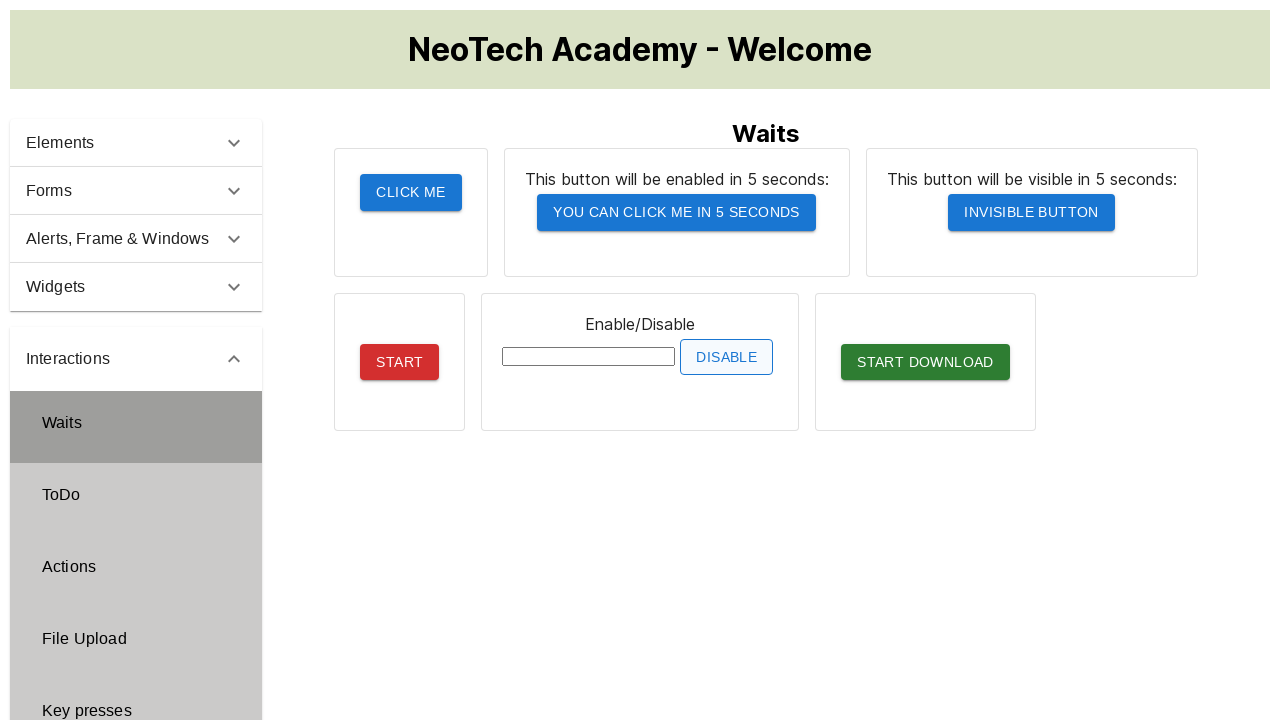

Filled input field with text 'Hello' on #input-example input
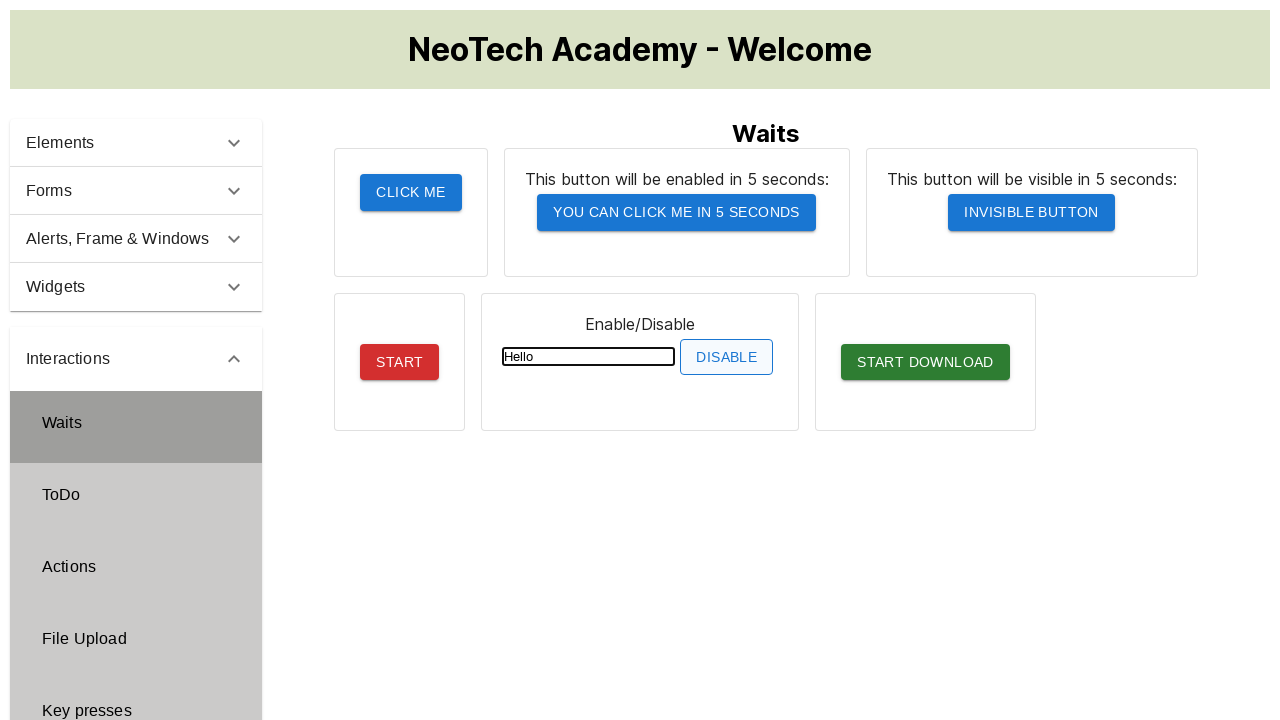

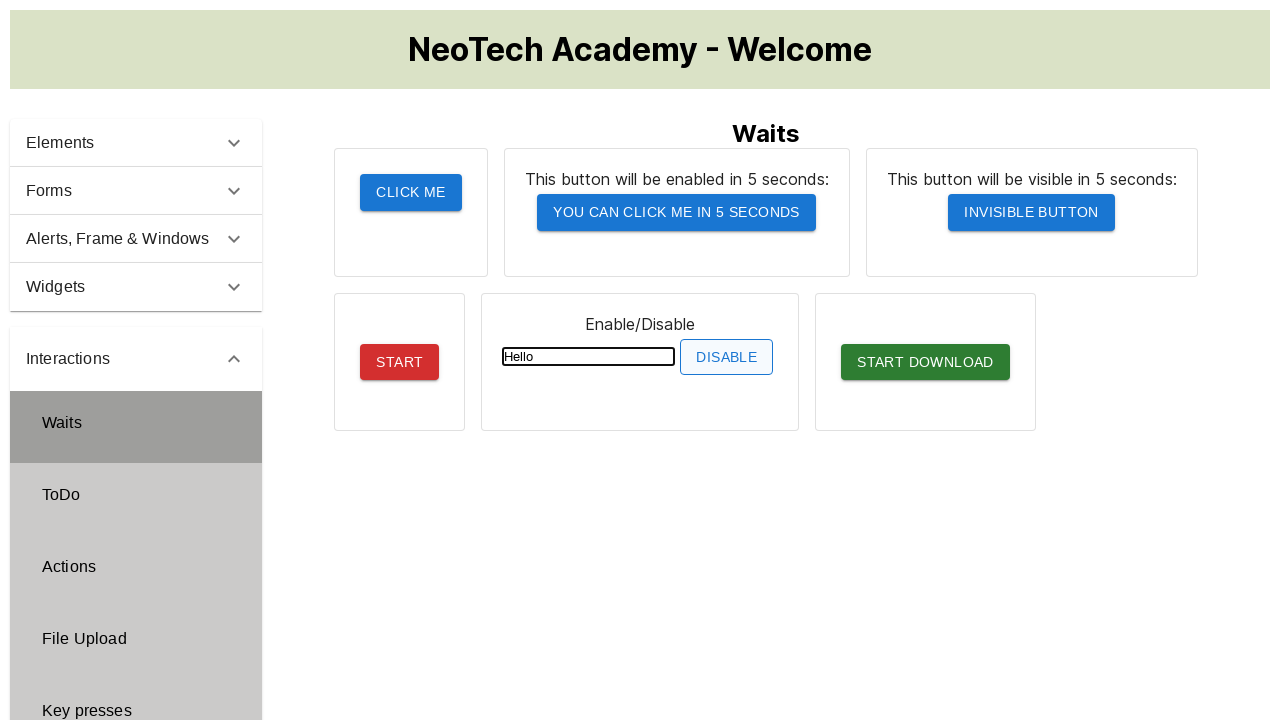